Tests login form validation by attempting to submit with both username and password fields blank and verifying error message

Starting URL: https://www.saucedemo.com

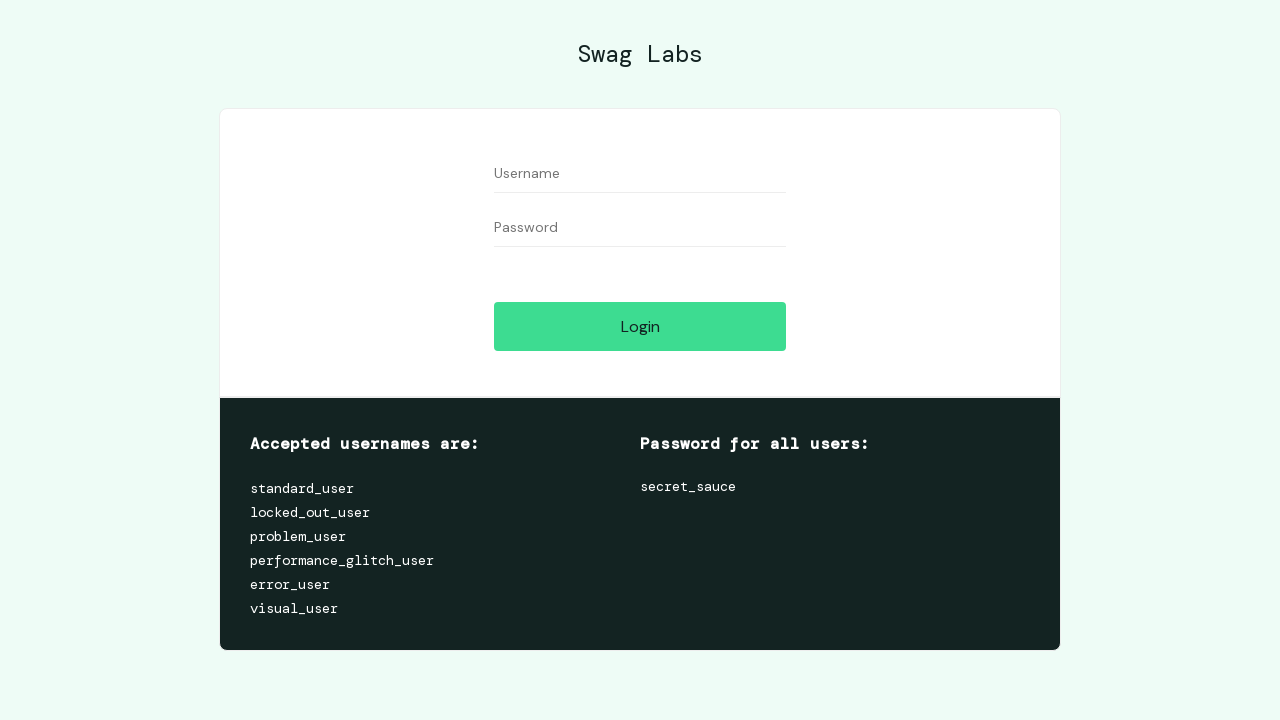

Cleared username field on #user-name
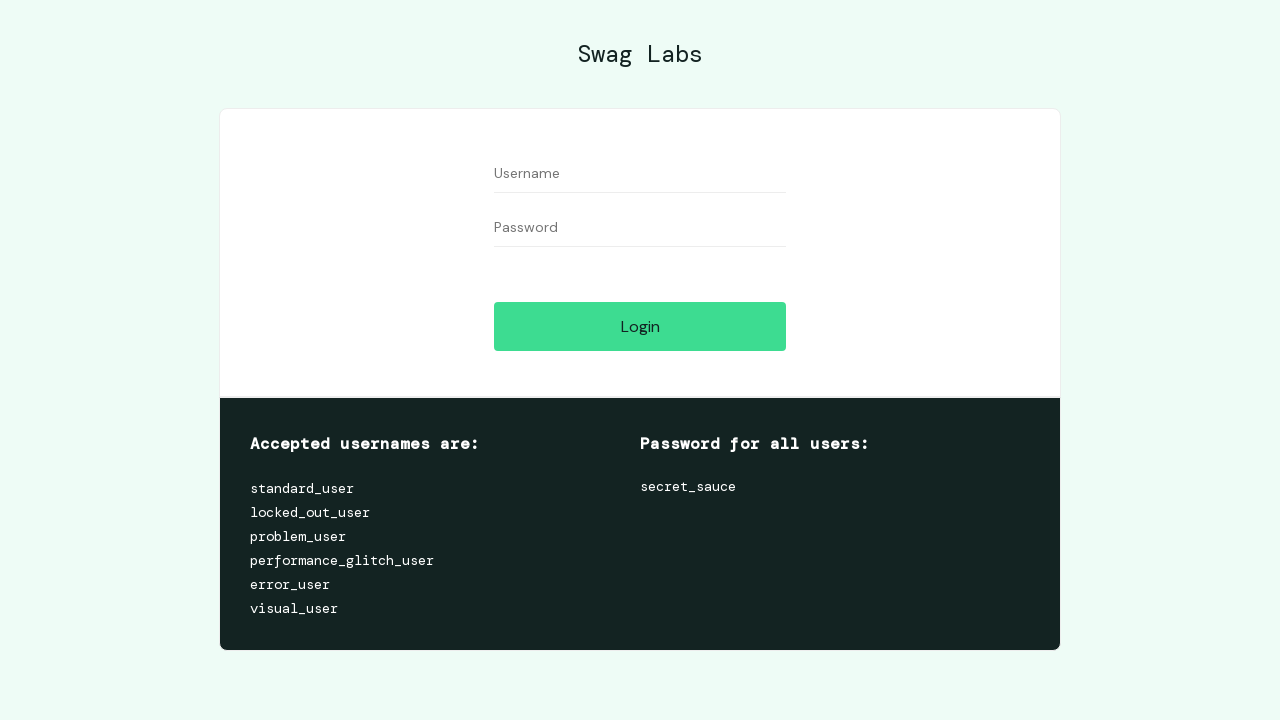

Cleared password field on #password
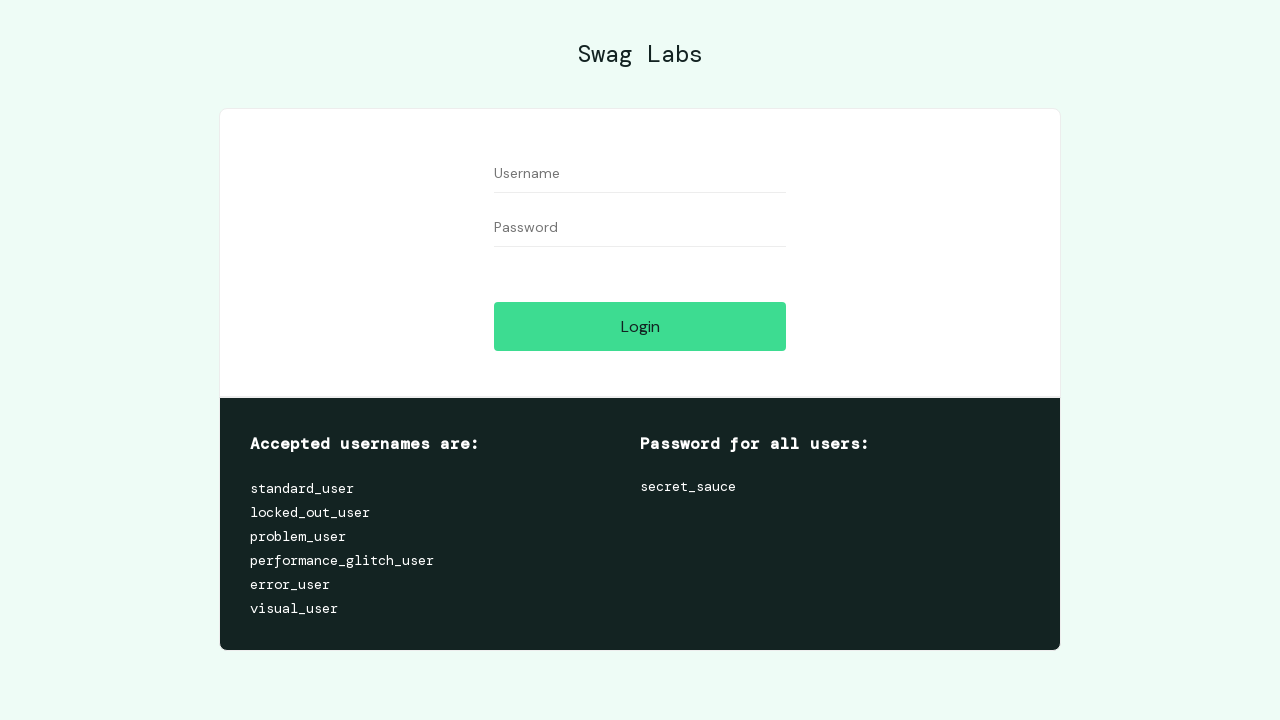

Clicked login button with blank username and password at (640, 326) on #login-button
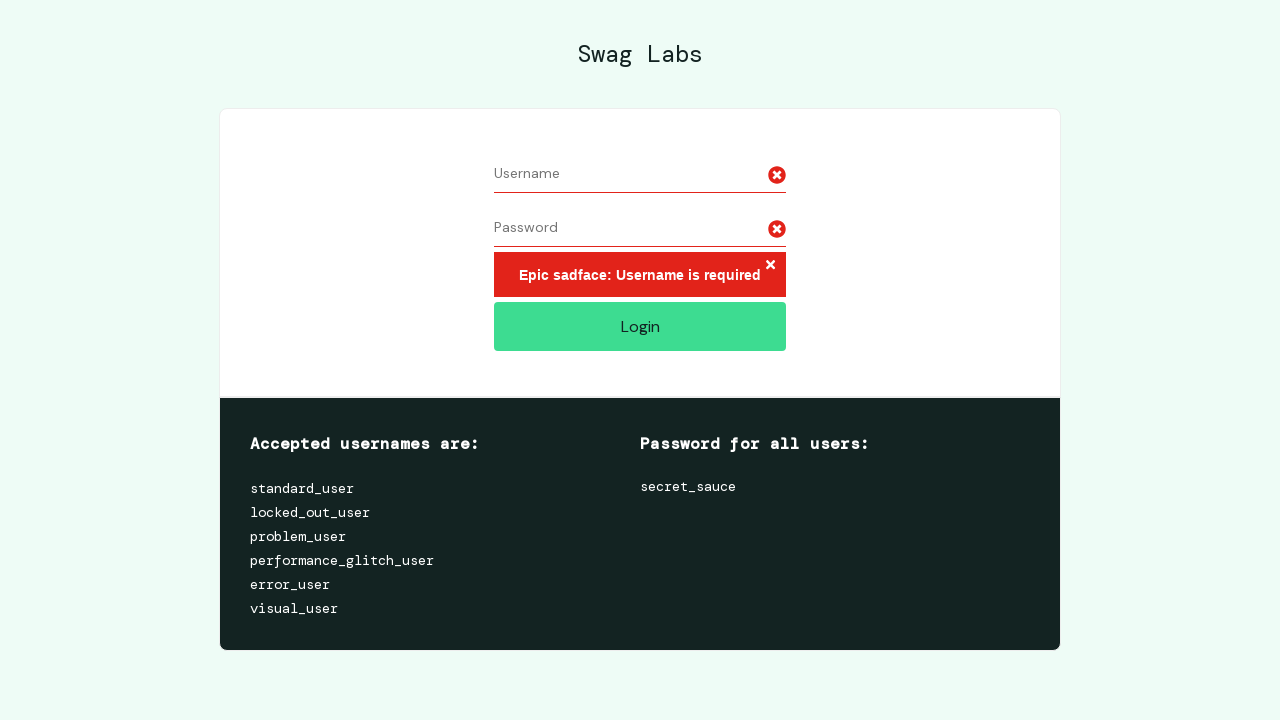

Error message appeared for blank login attempt
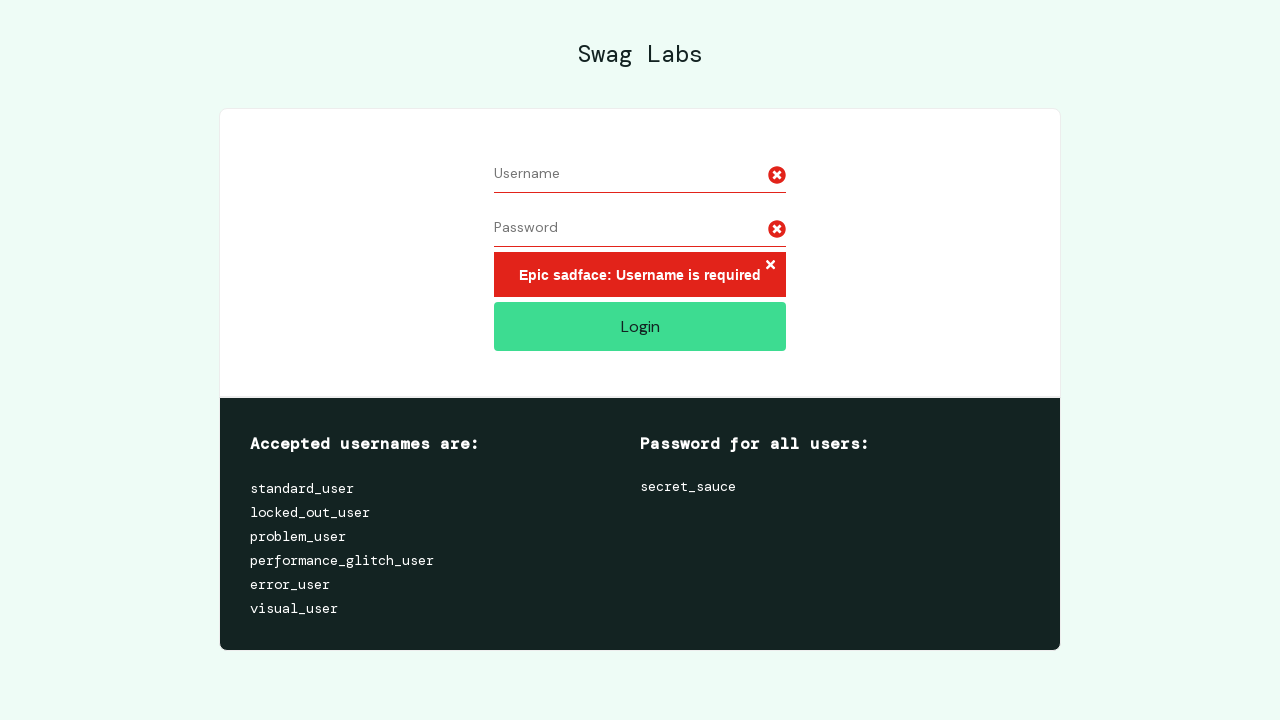

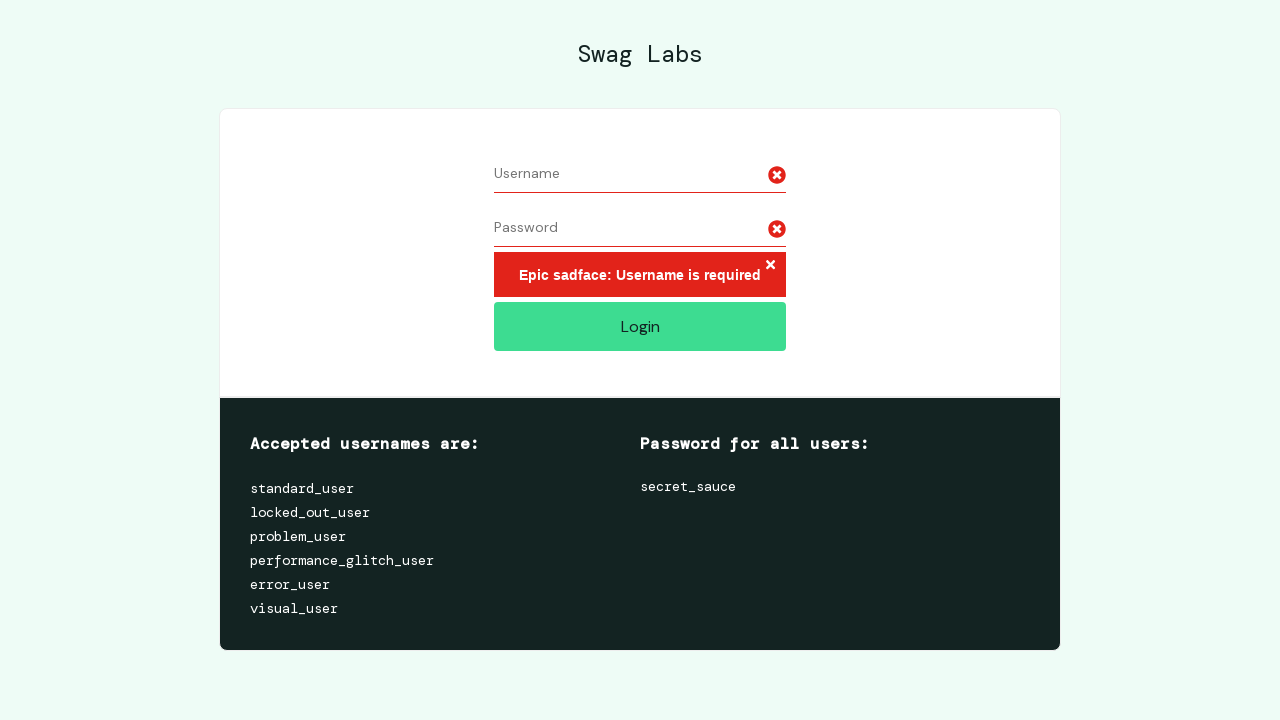